Tests unchecking checkboxes by navigating to the checkboxes page and unchecking both checkboxes

Starting URL: https://practice.cydeo.com/

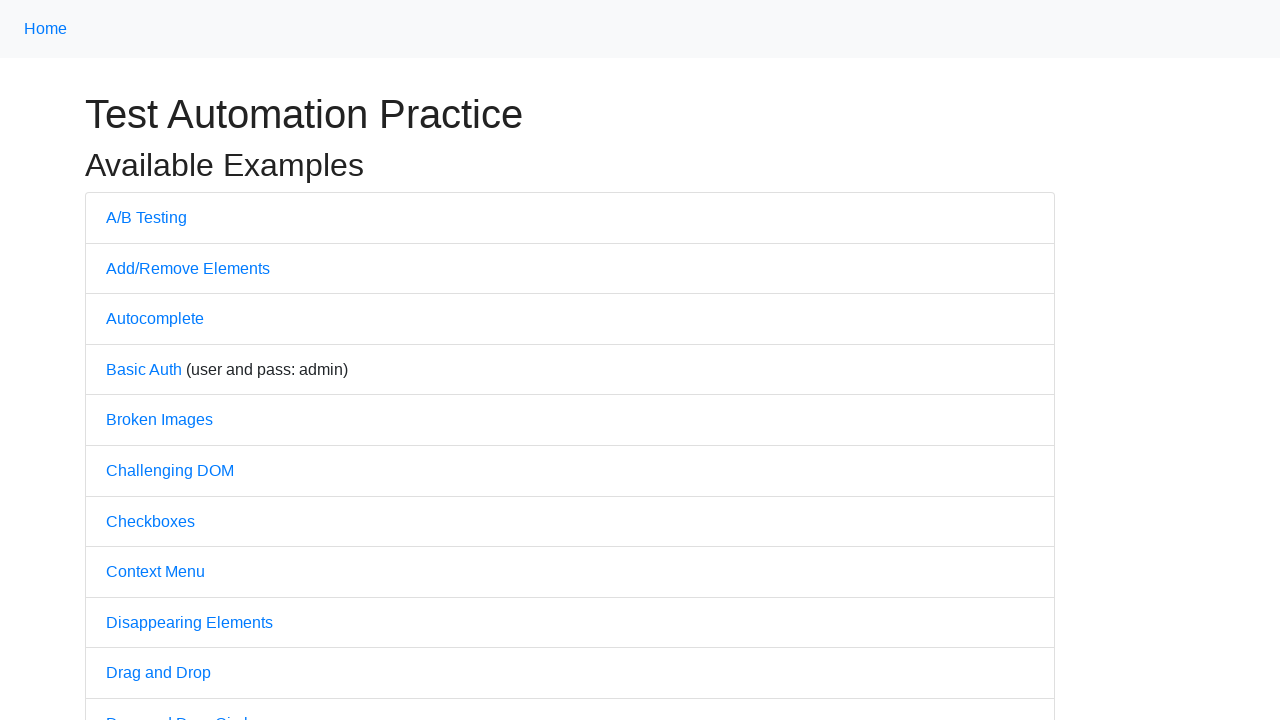

Clicked on checkboxes link to navigate to checkboxes page at (150, 521) on a[href="/checkboxes"]
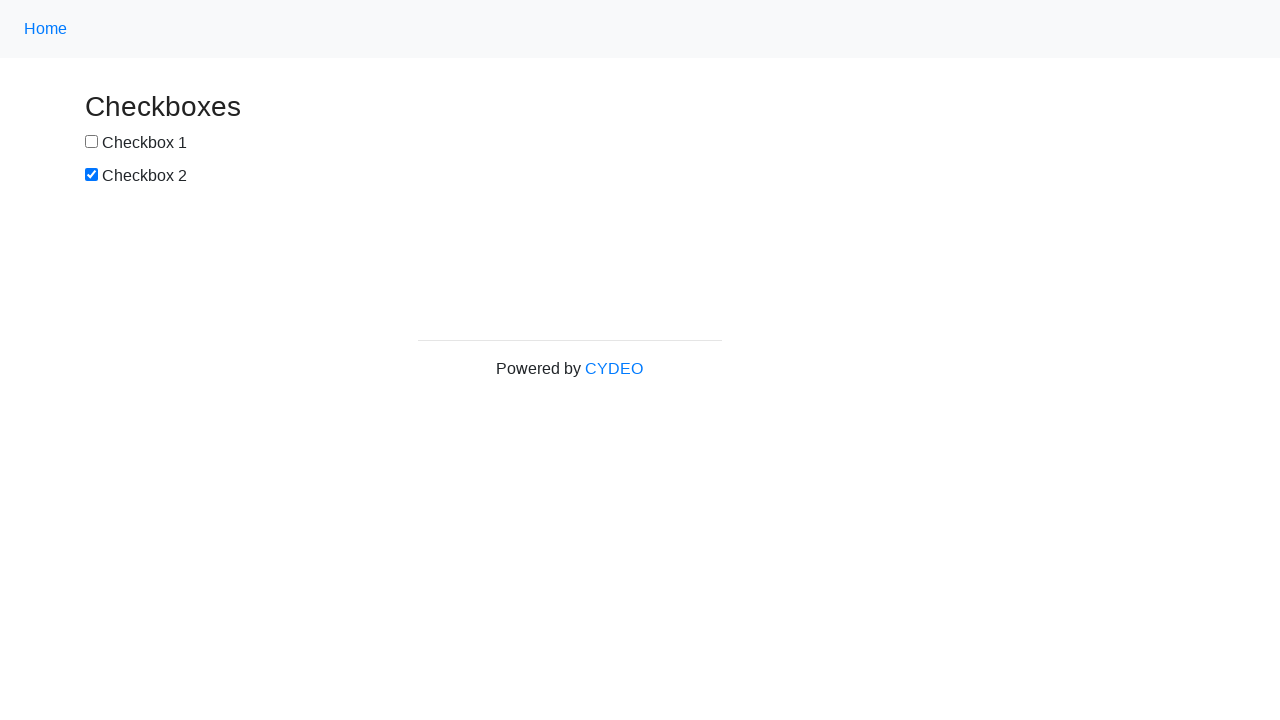

Unchecked checkbox1 on input[name="checkbox1"]
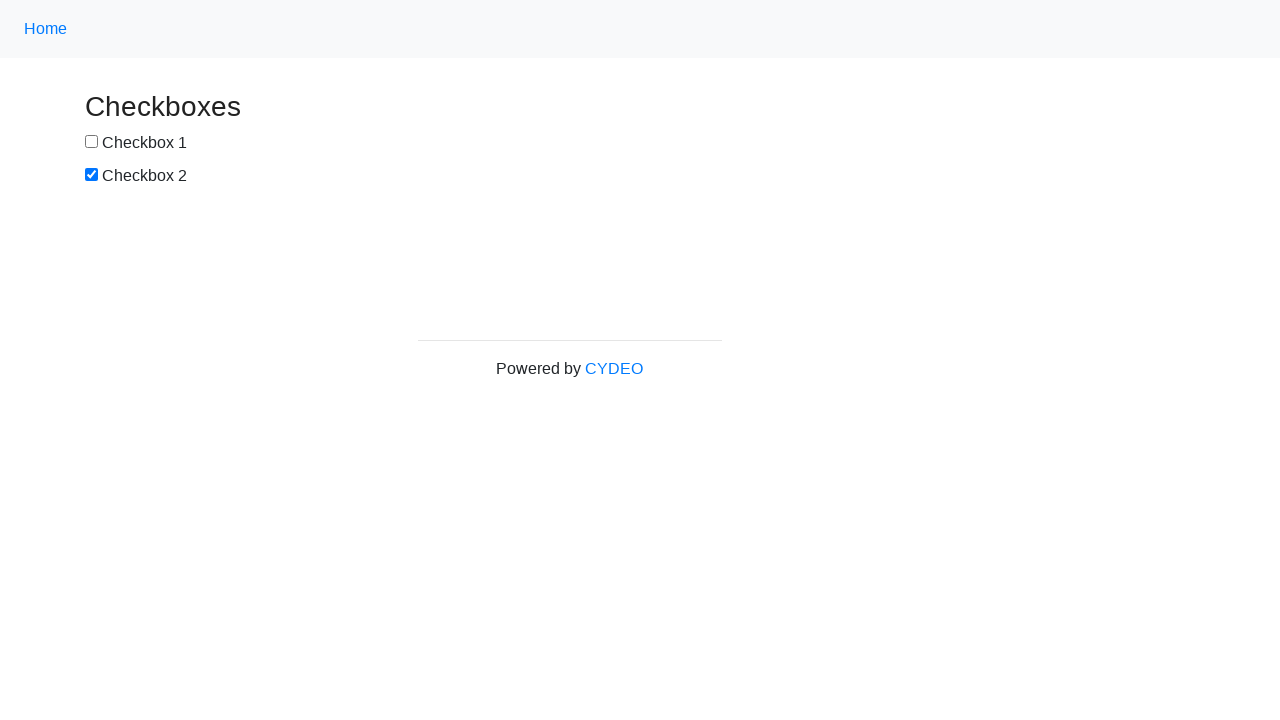

Unchecked checkbox2 at (92, 175) on input[name="checkbox2"]
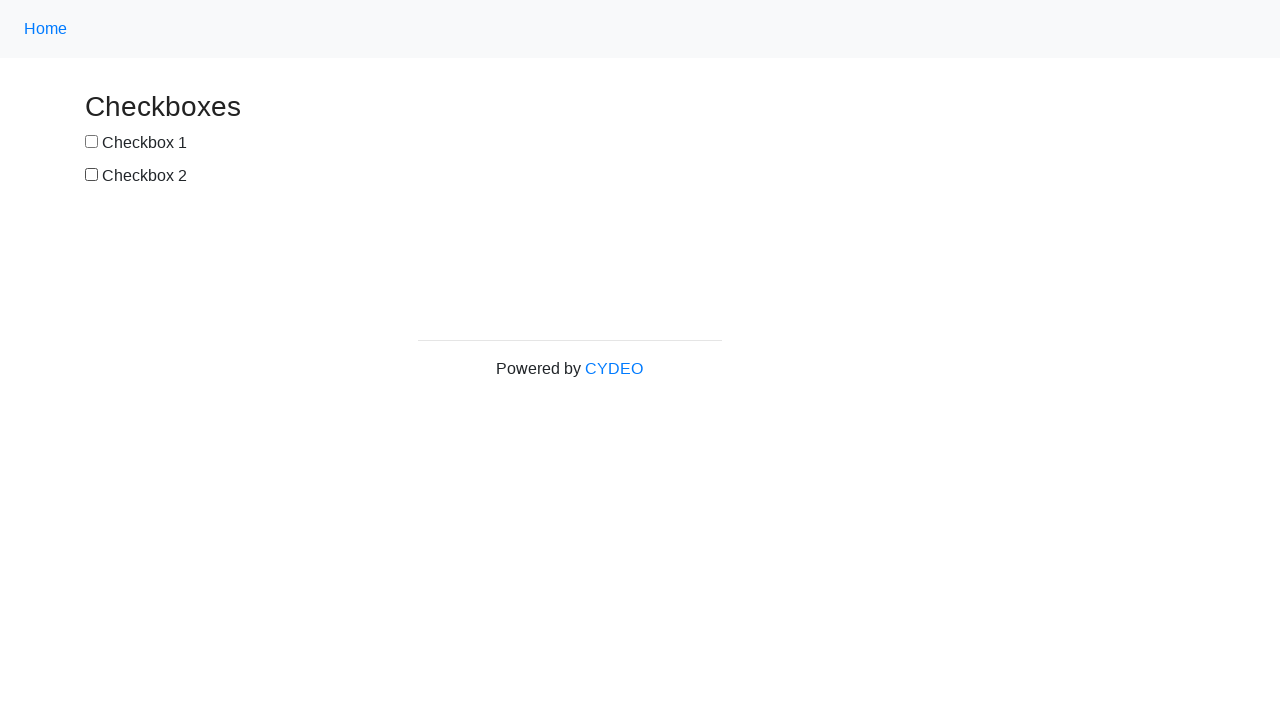

Verified checkbox1 is unchecked
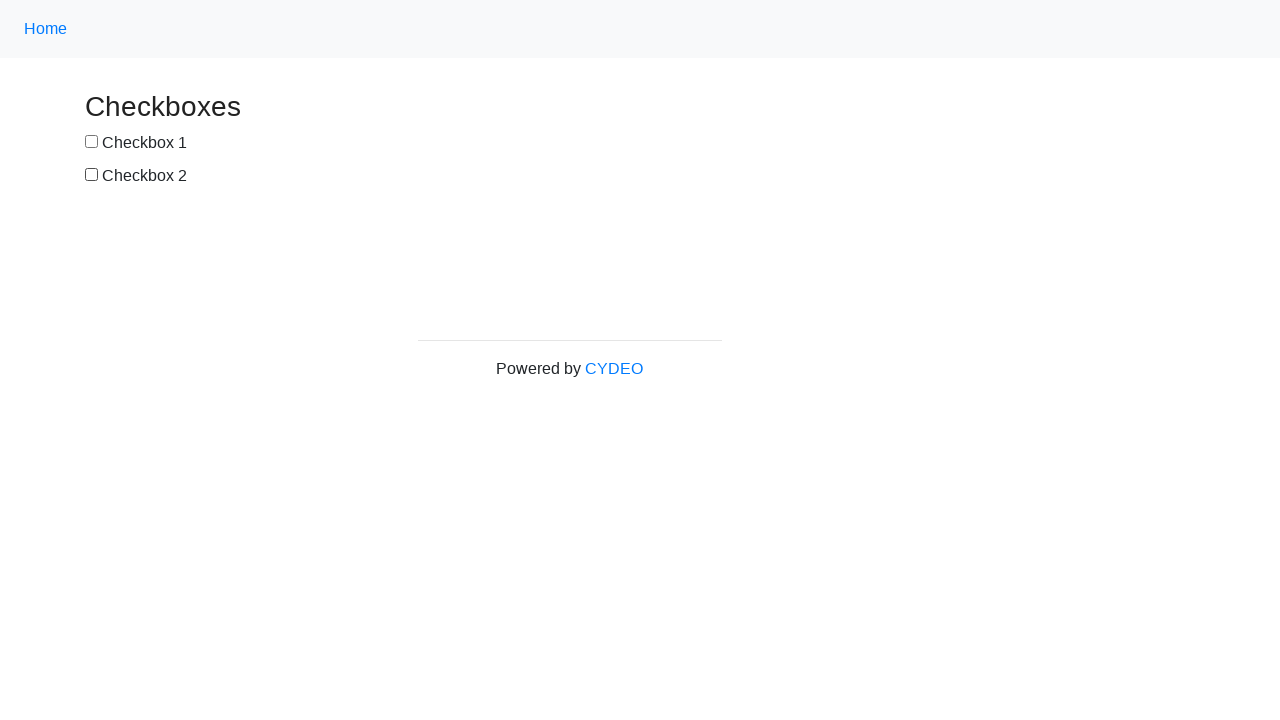

Verified checkbox2 is unchecked
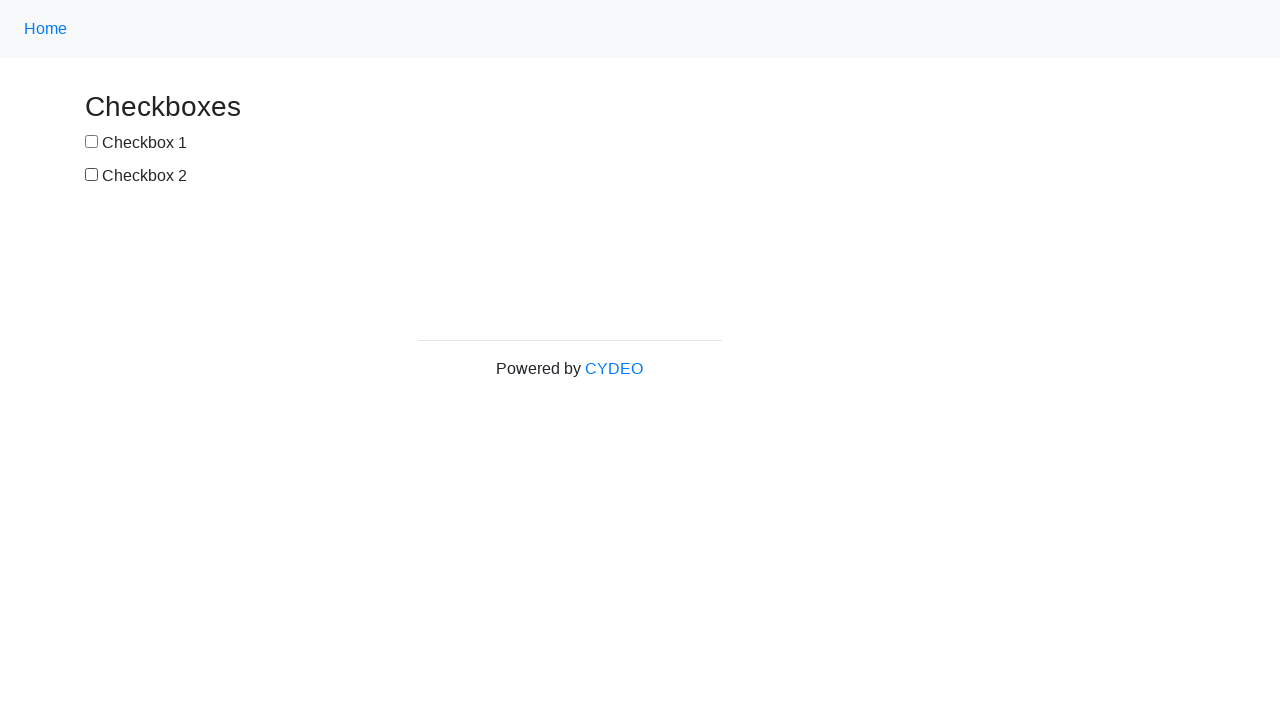

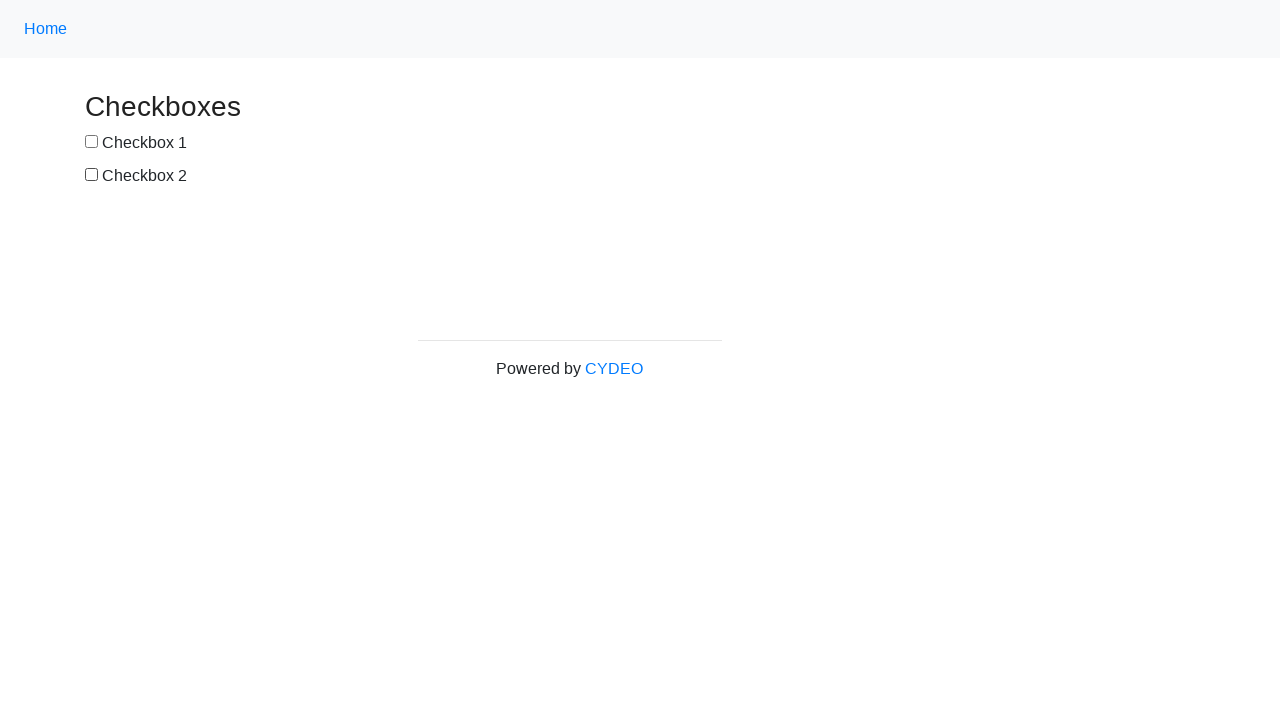